Navigates to Python.org homepage and verifies that upcoming events section is displayed with event details

Starting URL: https://www.python.org/

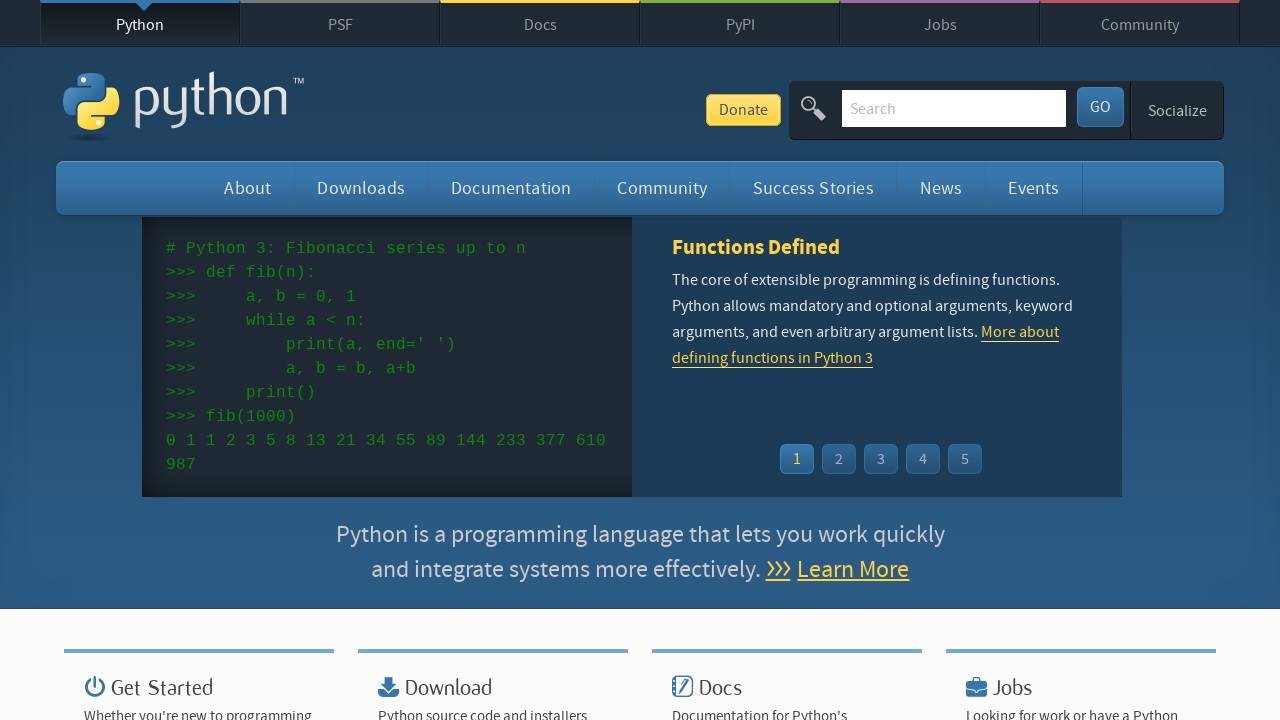

Navigated to Python.org homepage
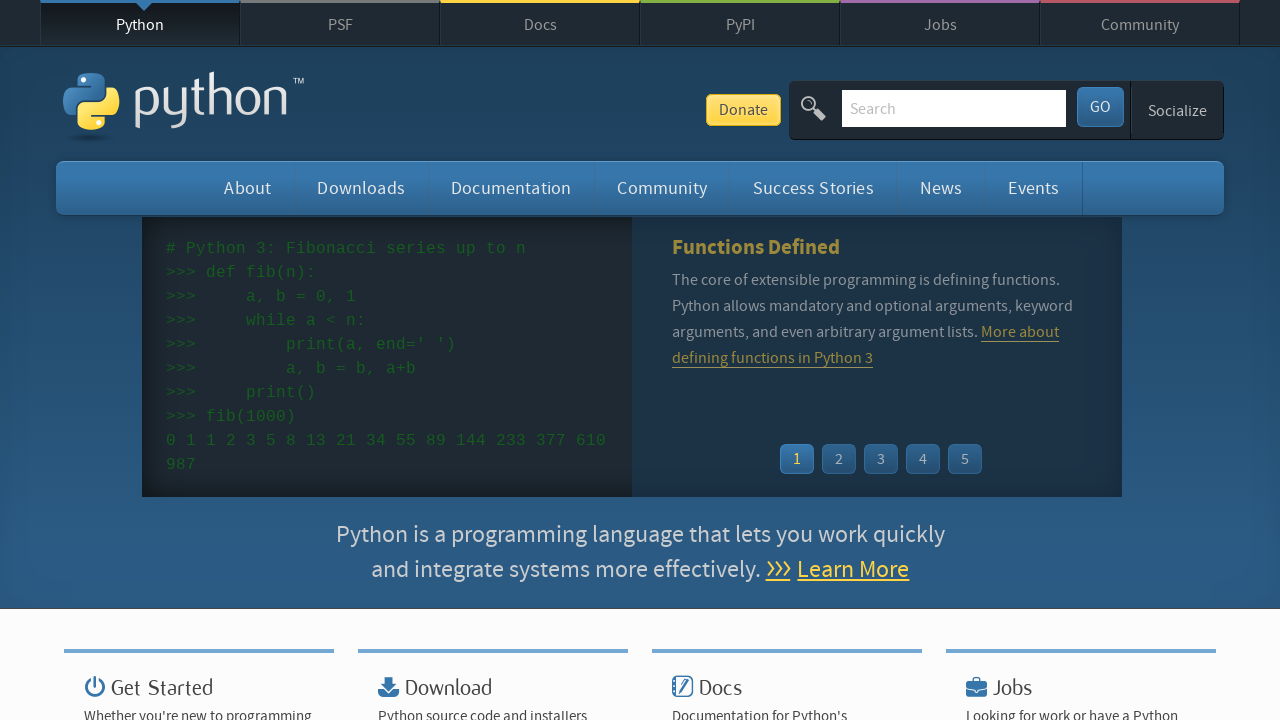

Upcoming events section loaded
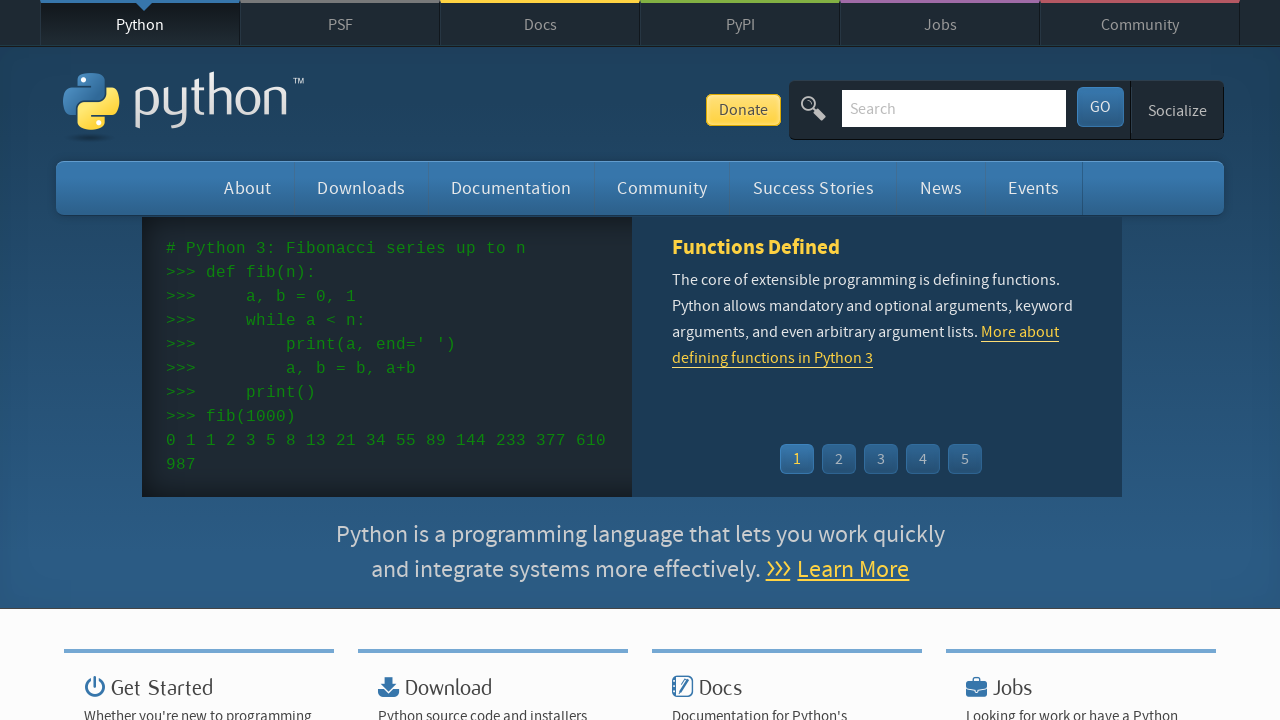

Found 5 event elements in upcoming events section
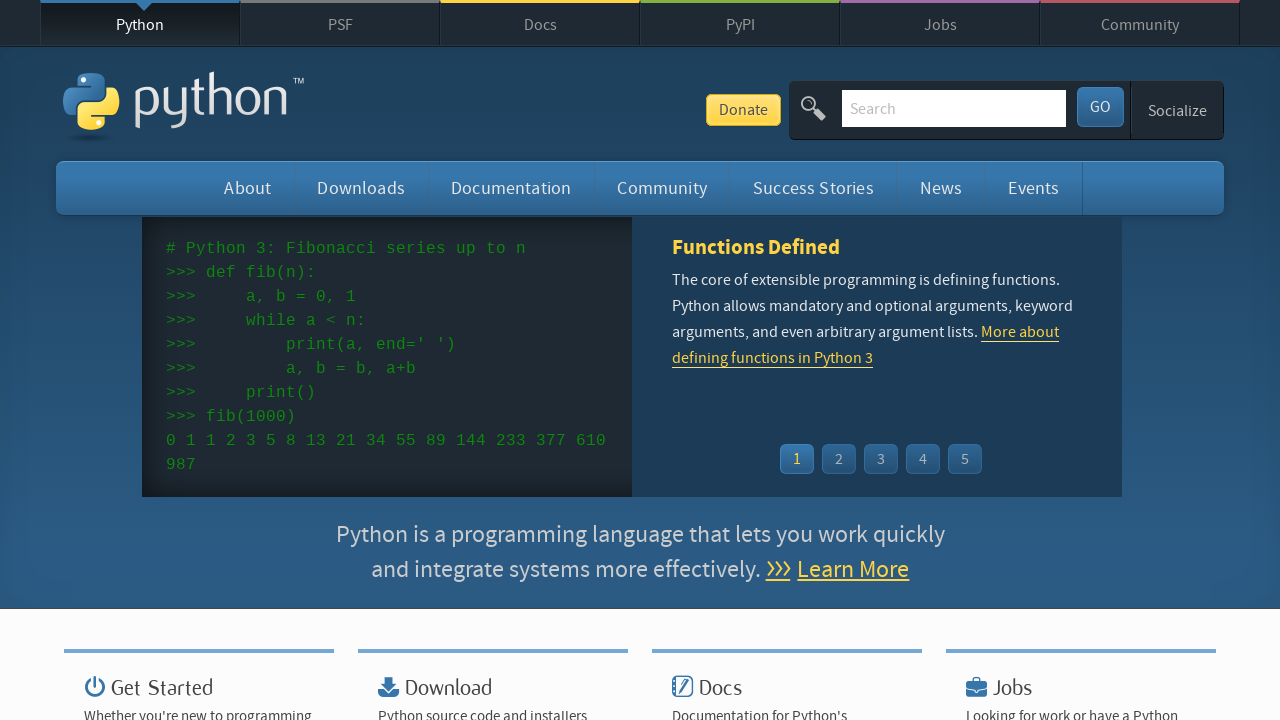

Event 1: Verified date element is present
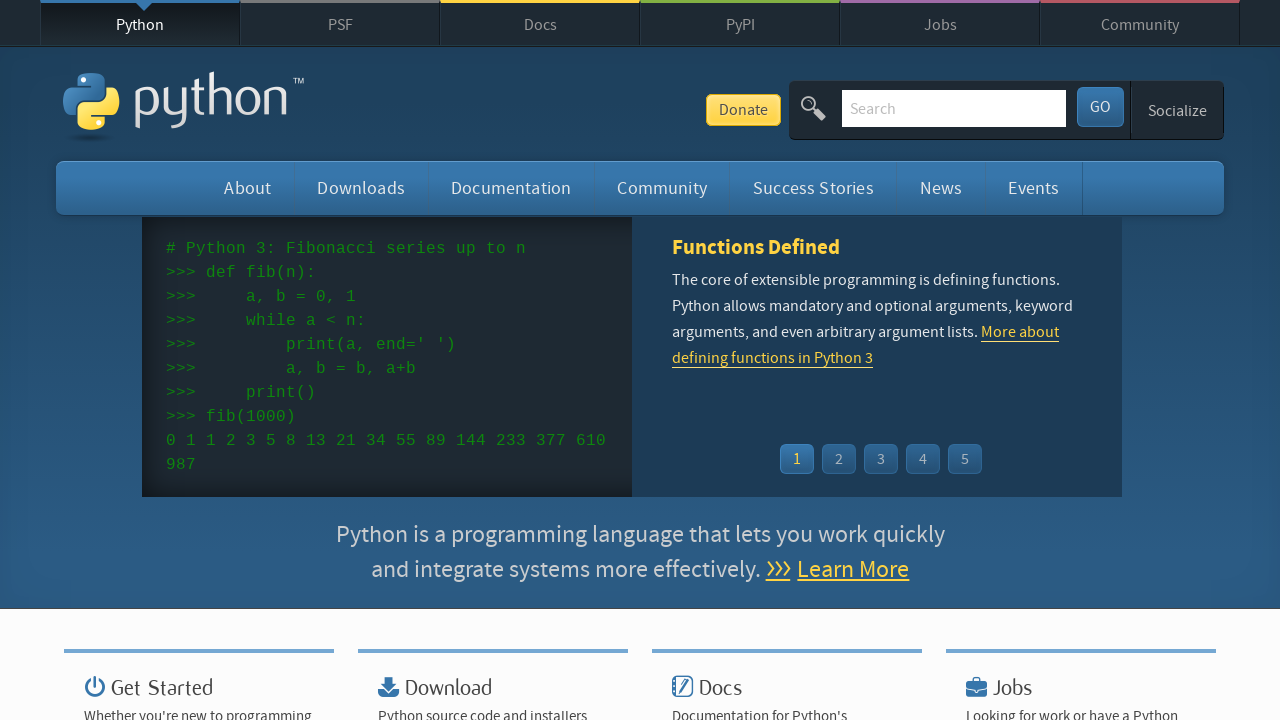

Event 1: Verified event link is present
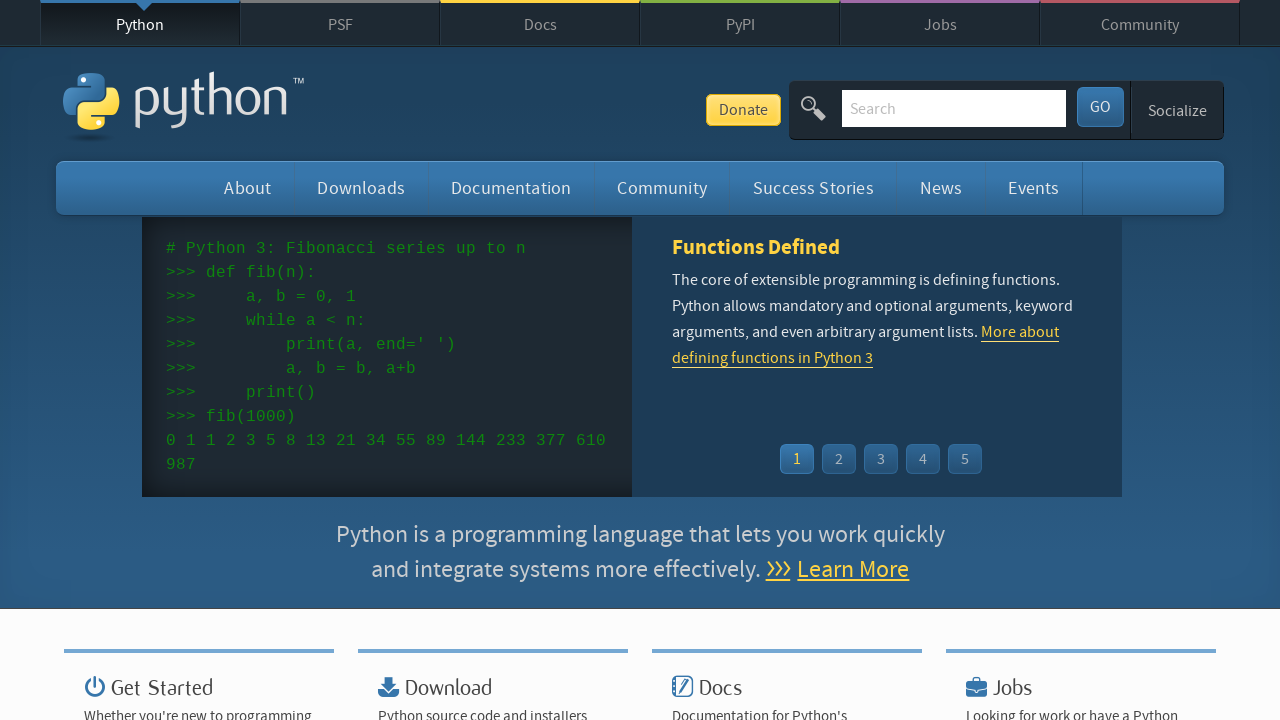

Event 2: Verified date element is present
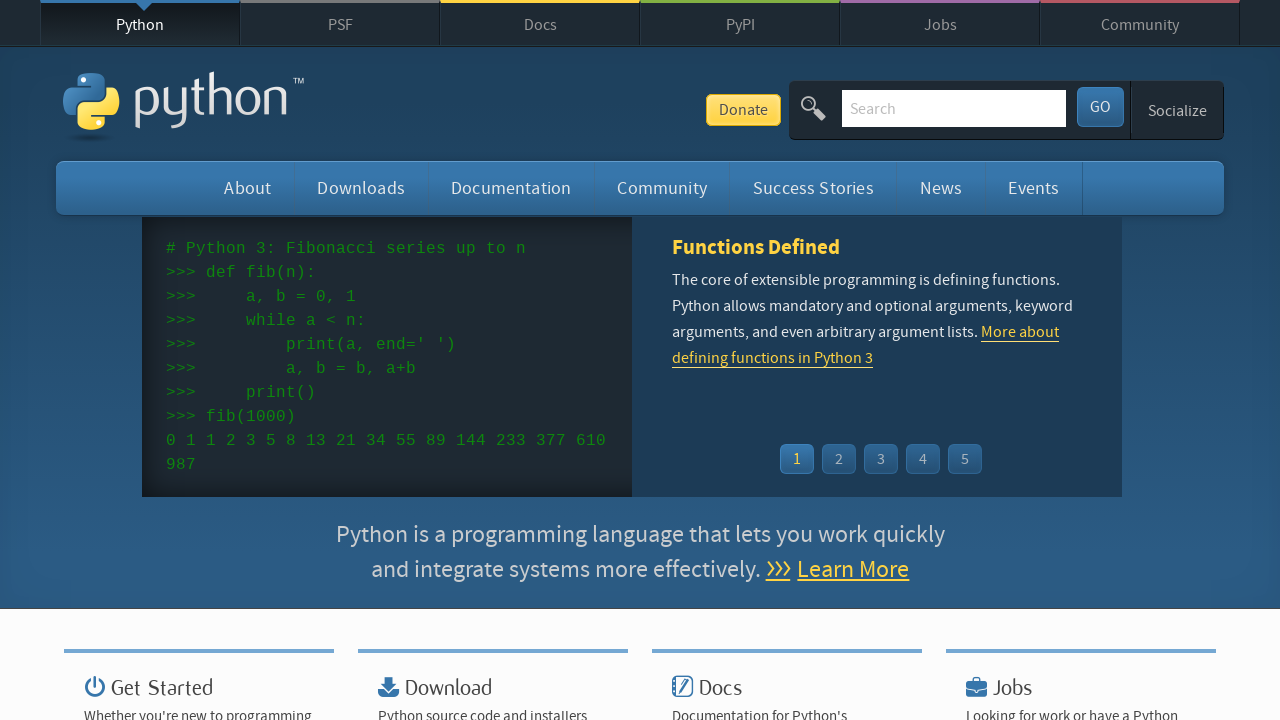

Event 2: Verified event link is present
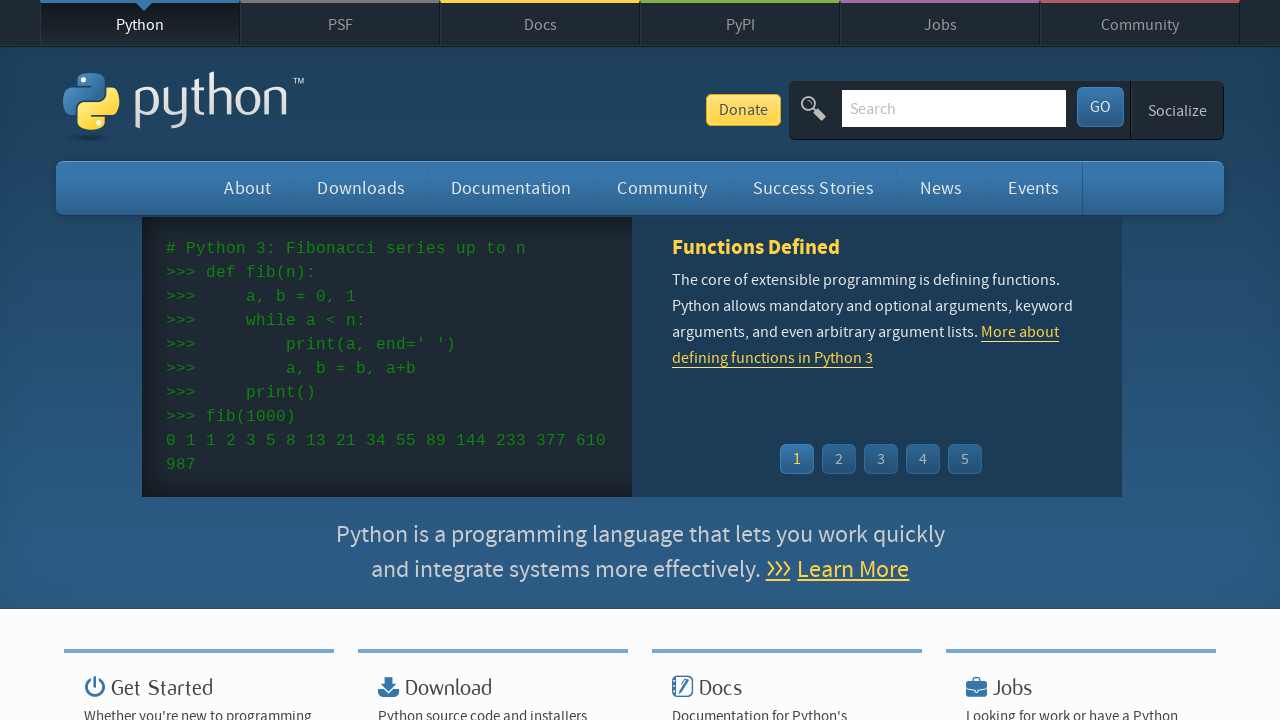

Event 3: Verified date element is present
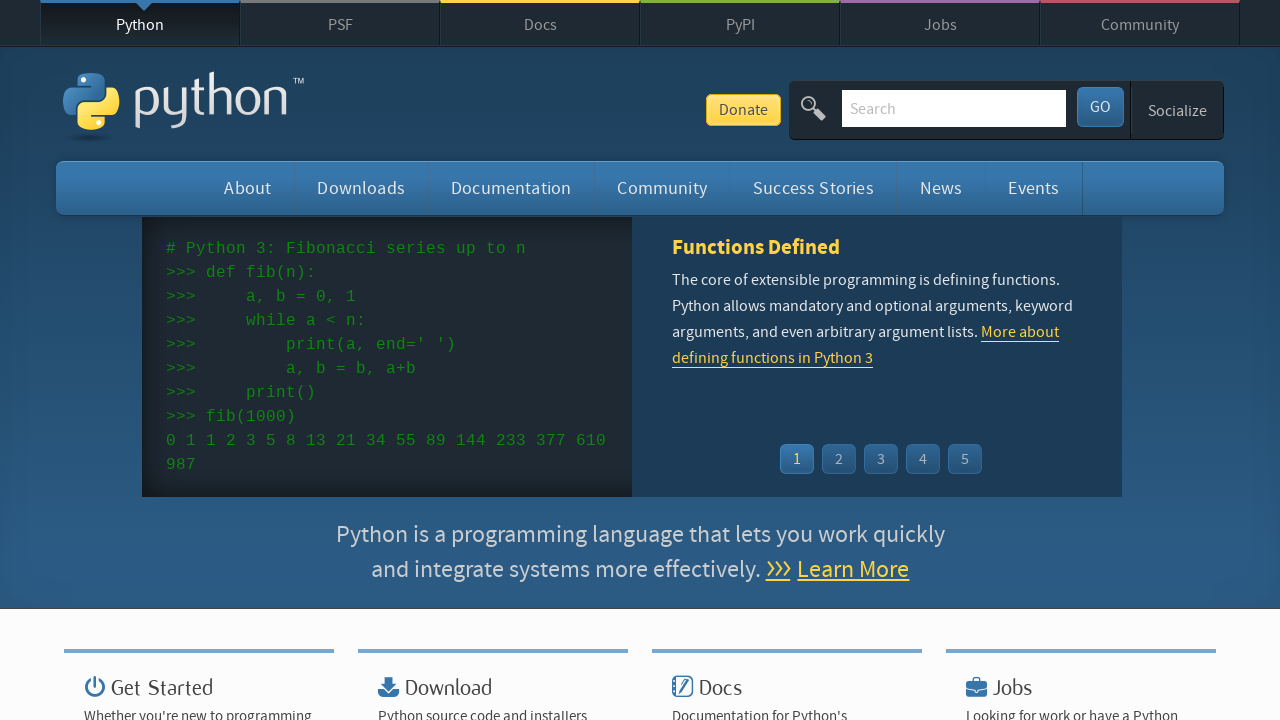

Event 3: Verified event link is present
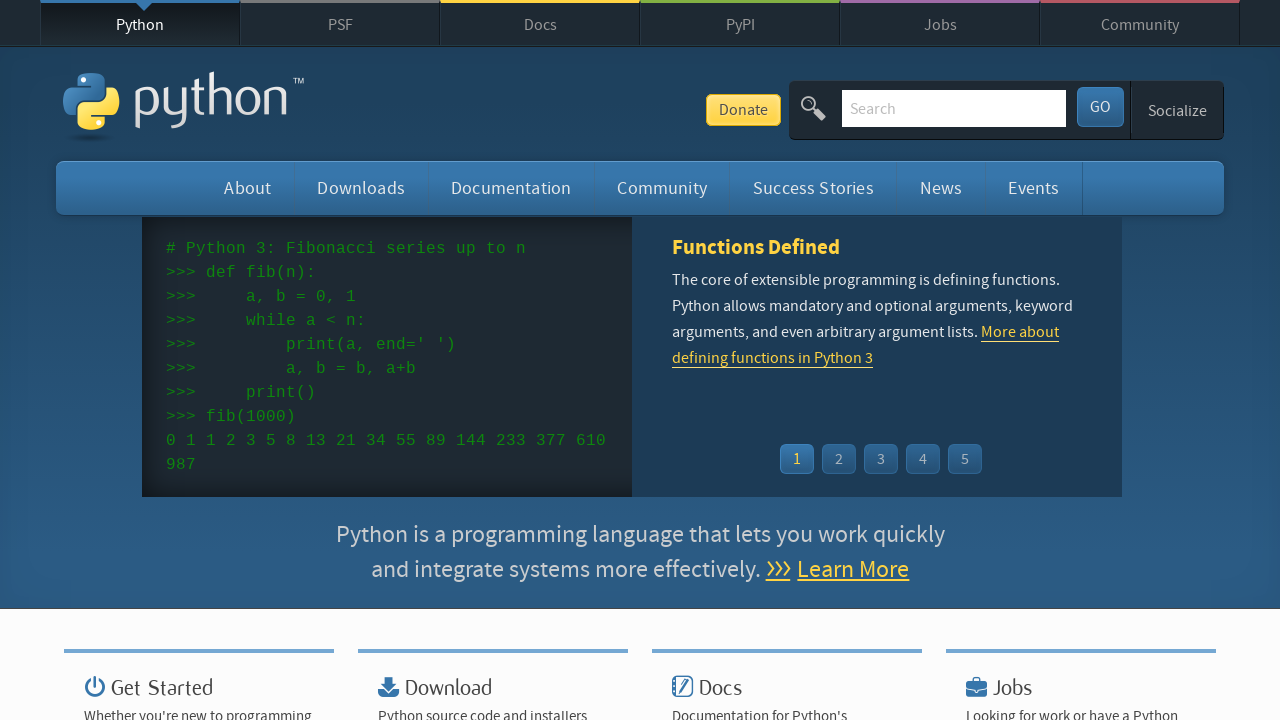

Event 4: Verified date element is present
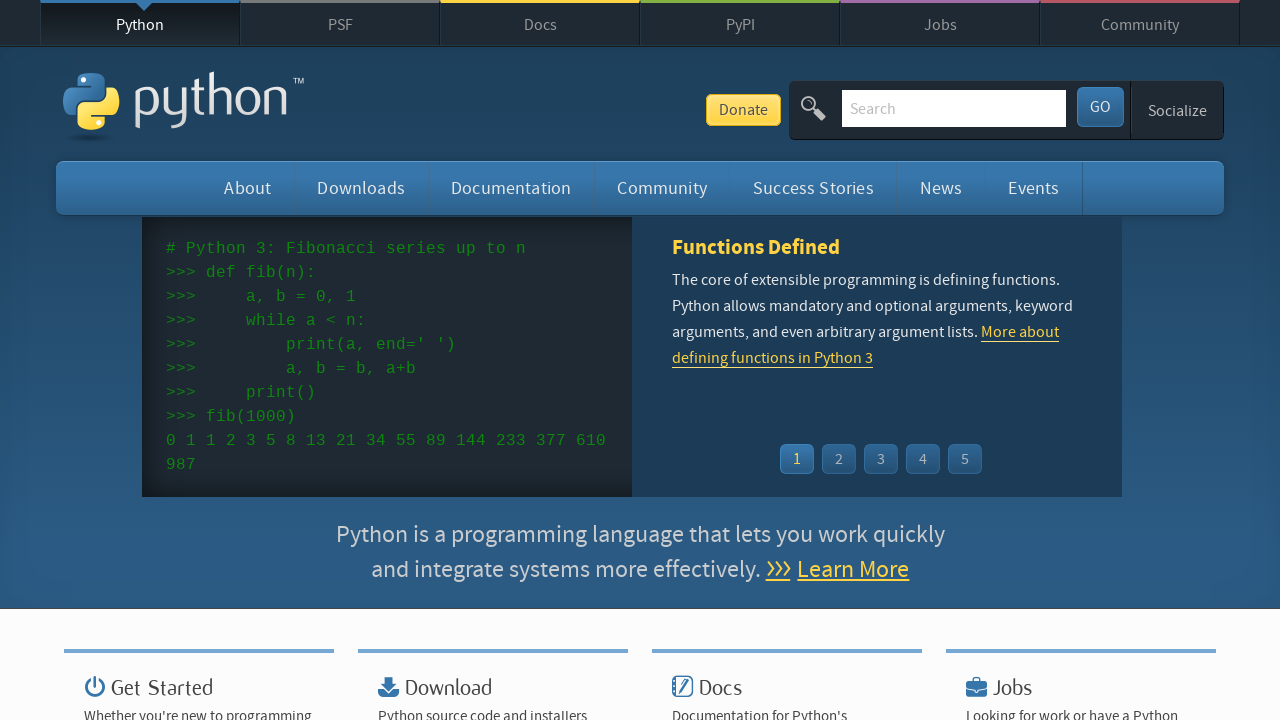

Event 4: Verified event link is present
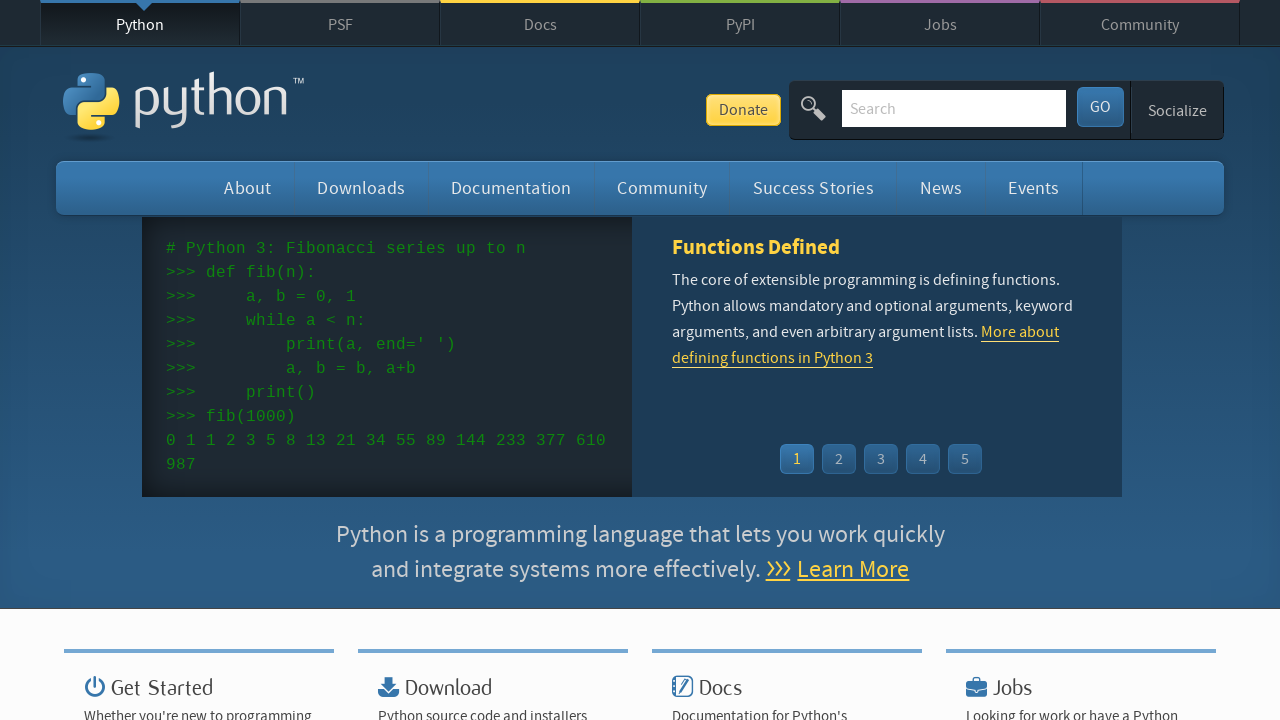

Event 5: Verified date element is present
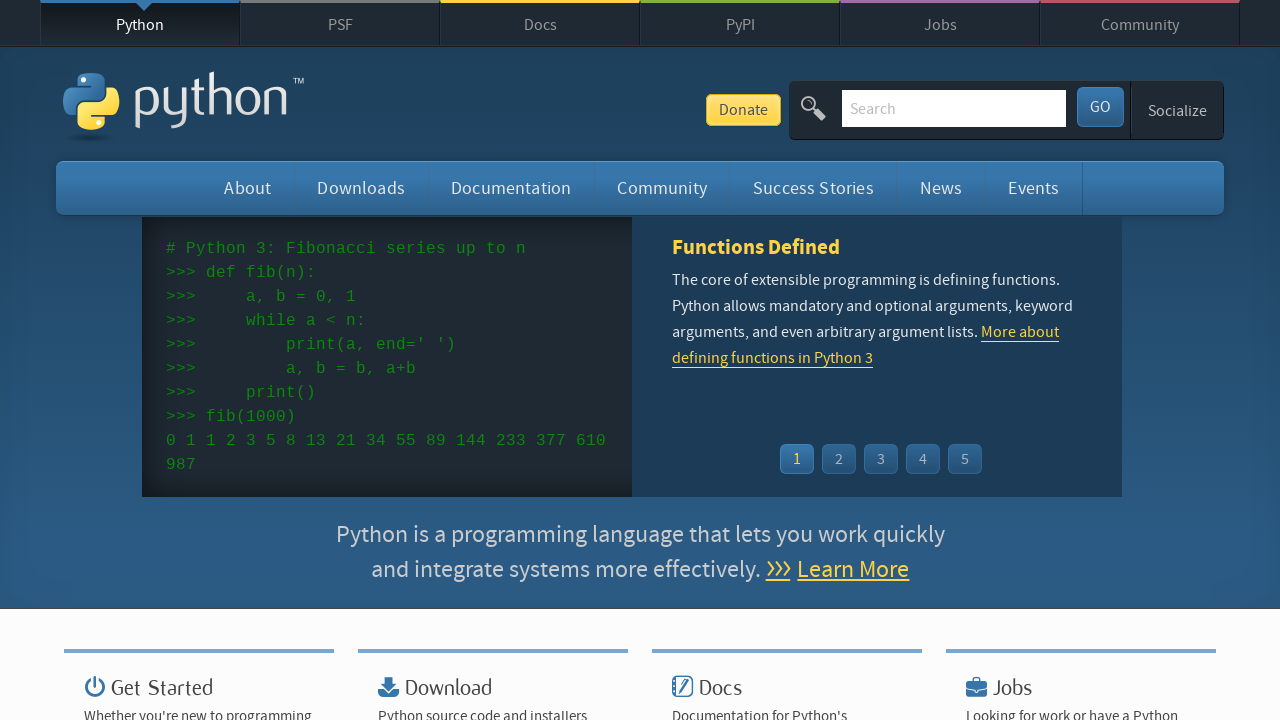

Event 5: Verified event link is present
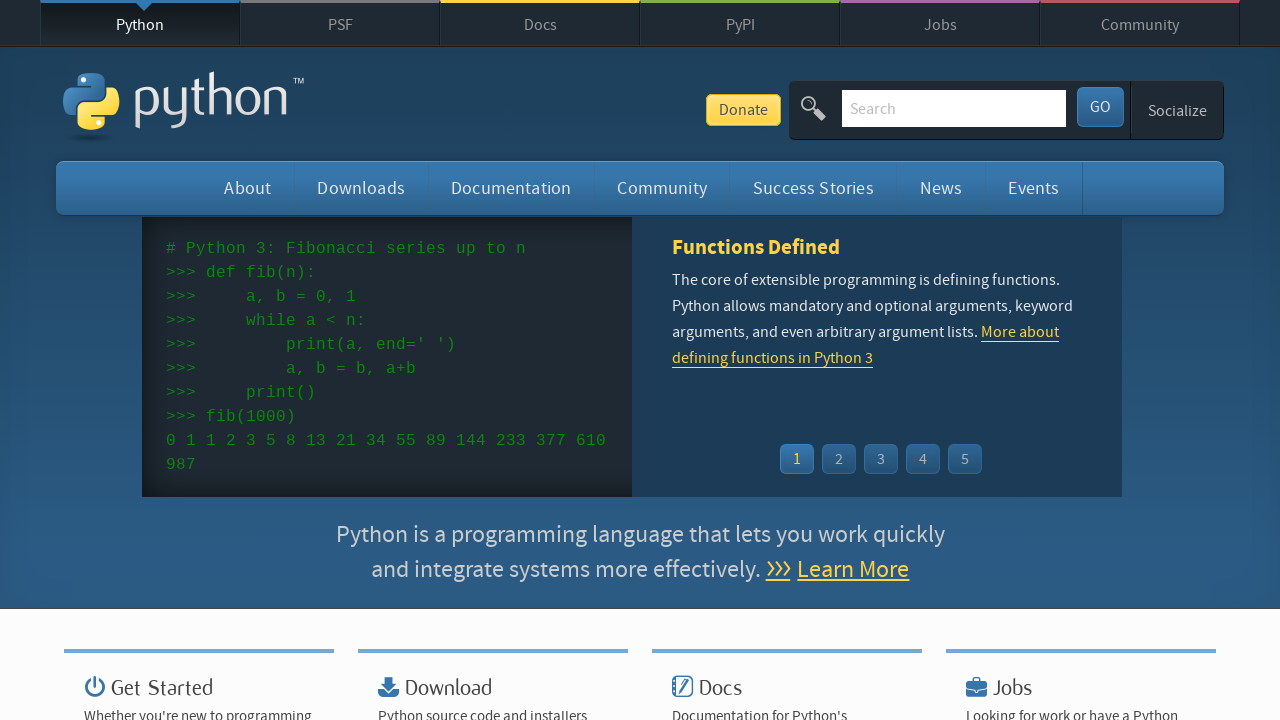

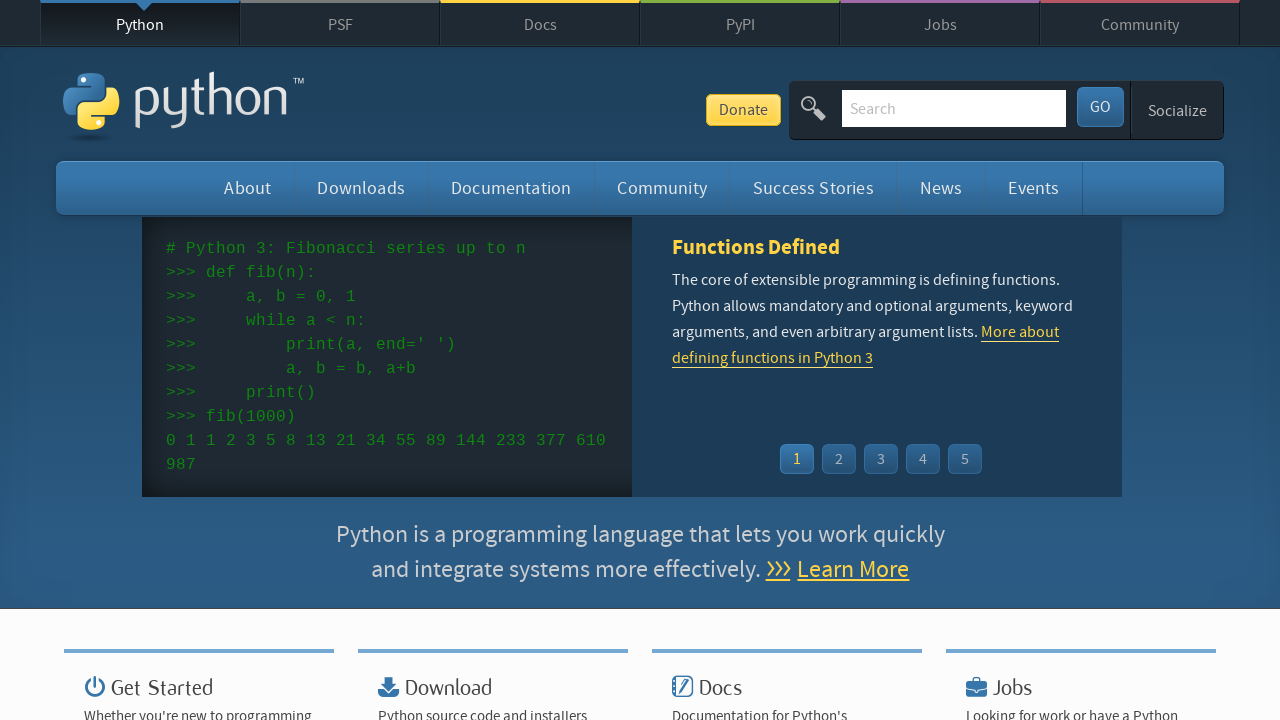